Tests registration with maximum allowed length for username and password fields

Starting URL: https://anatoly-karpovich.github.io/demo-login-form

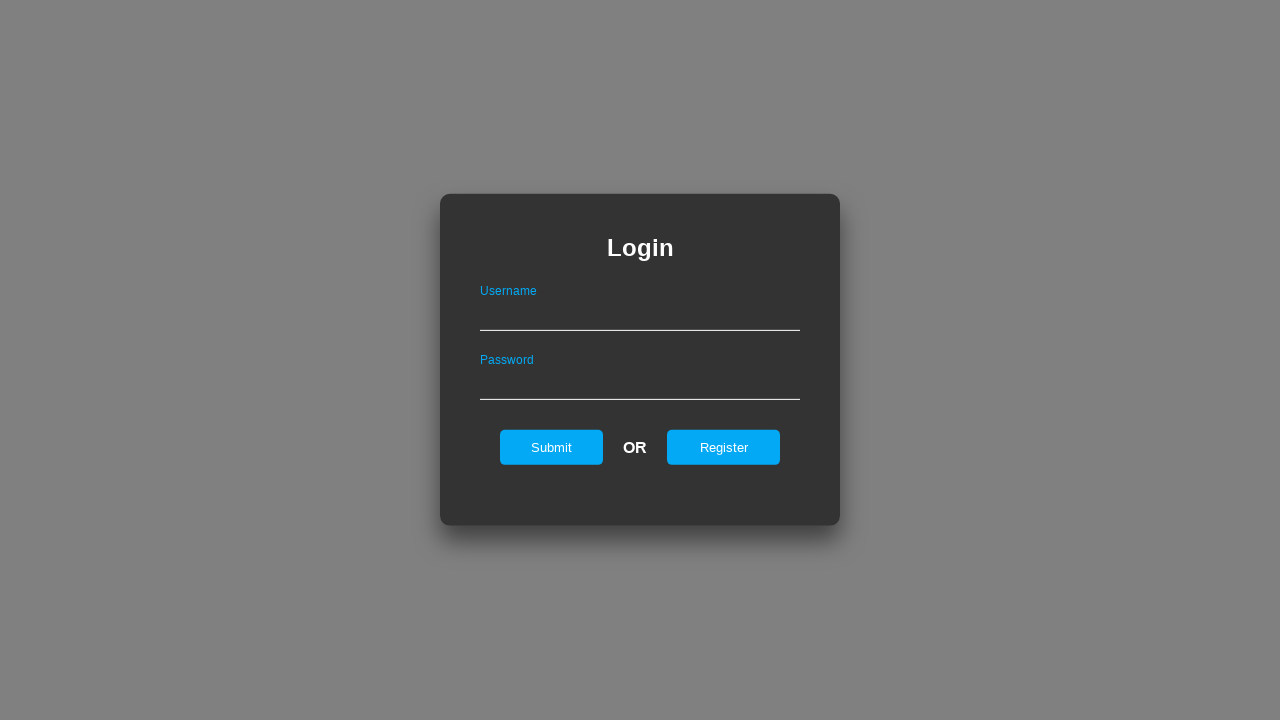

Clicked register tab to switch to registration form at (724, 447) on #registerOnLogin
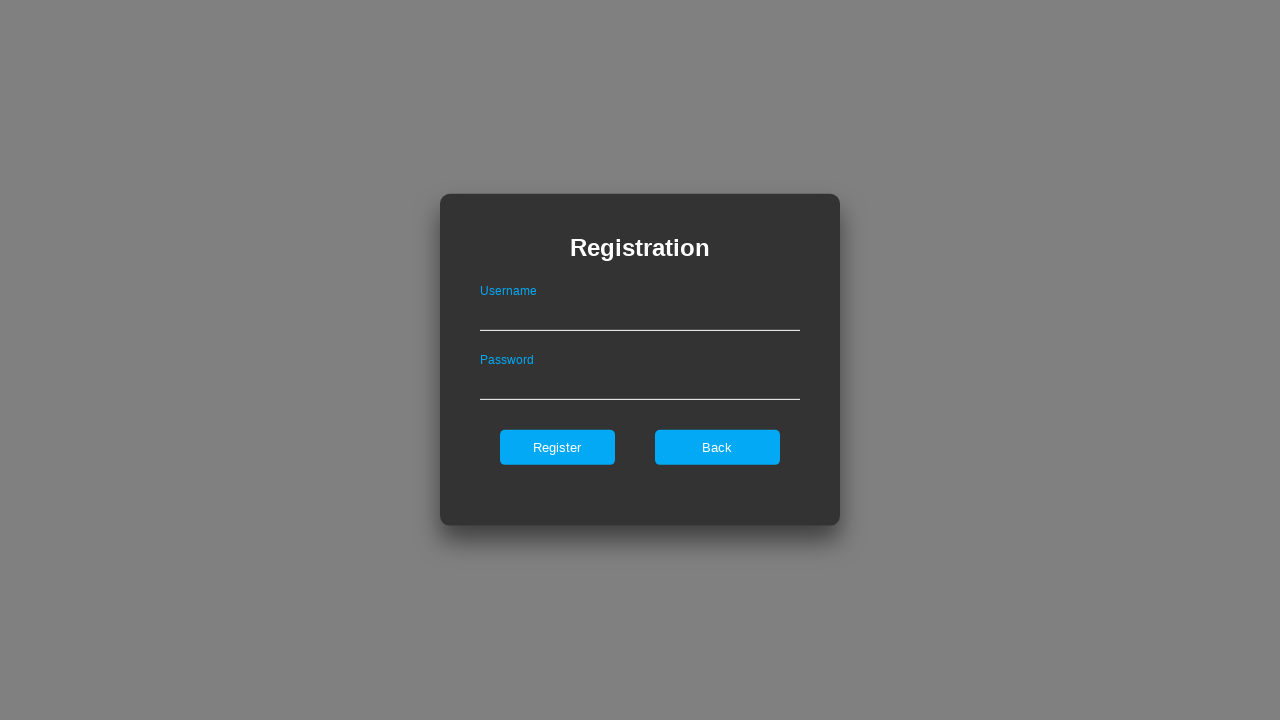

Filled username field with maximum allowed length (40 characters) on #userNameOnRegister
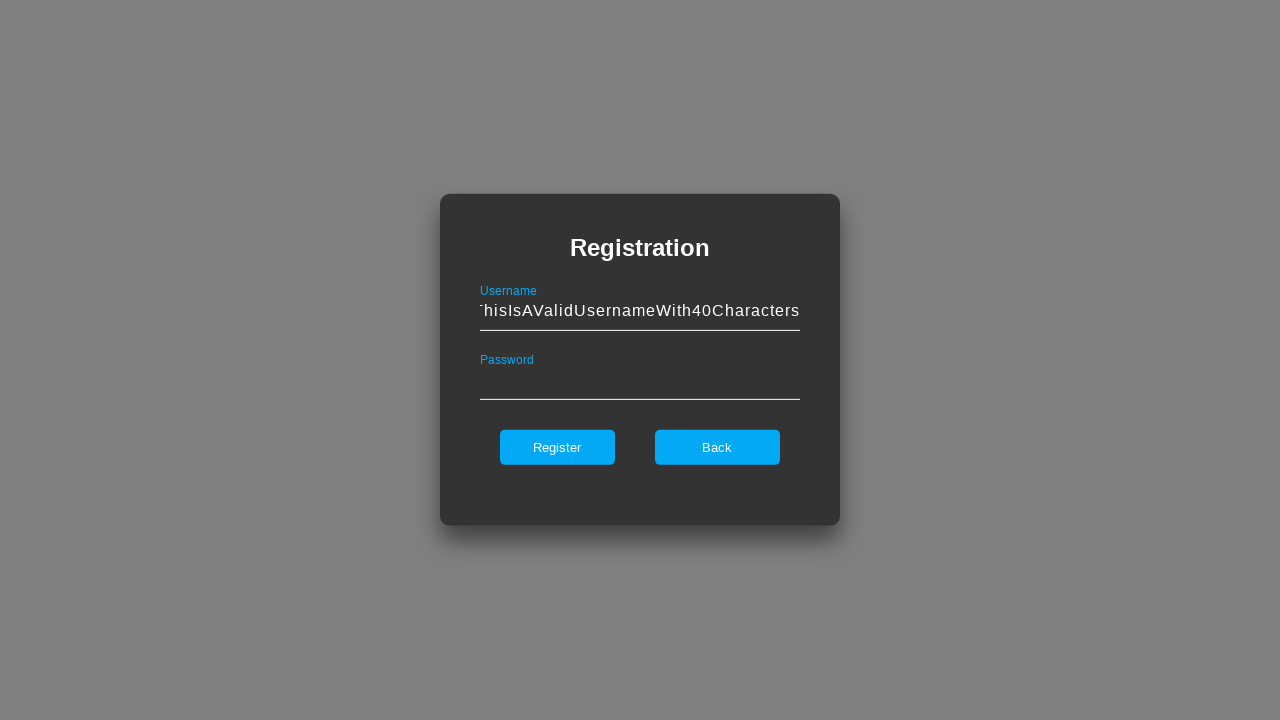

Filled password field with maximum allowed length on #passwordOnRegister
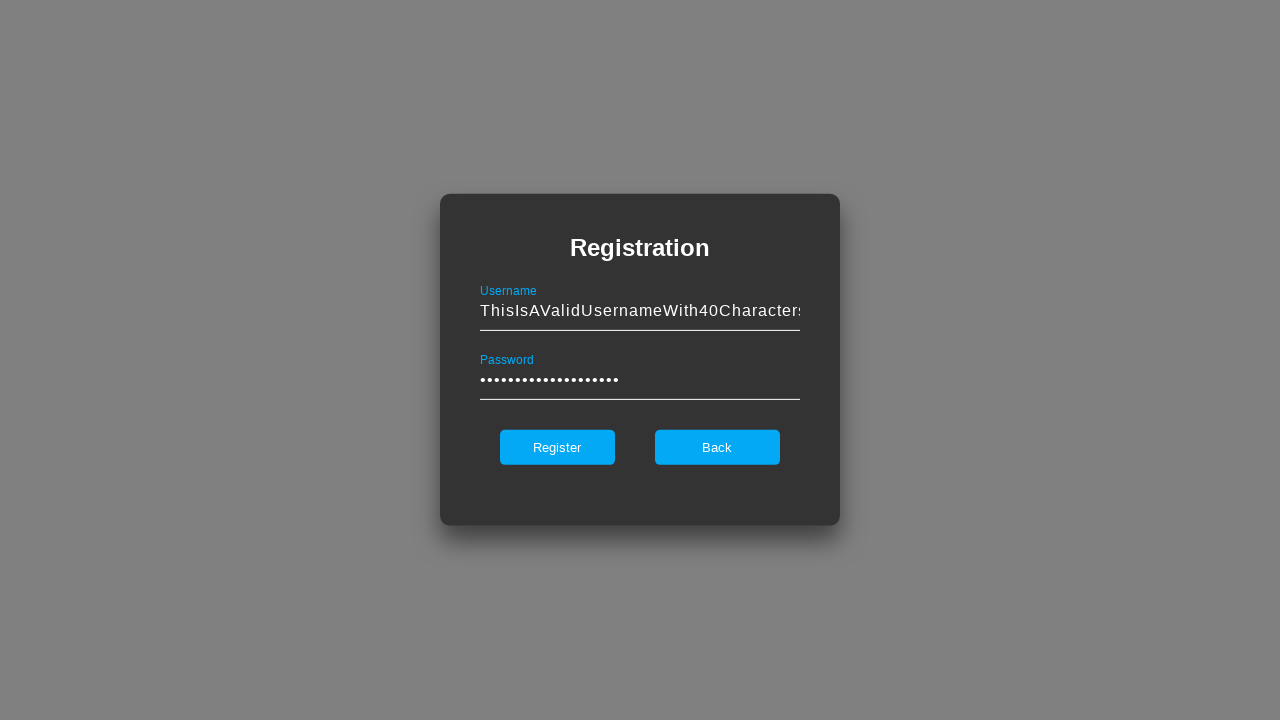

Clicked register button to submit registration at (557, 447) on #register
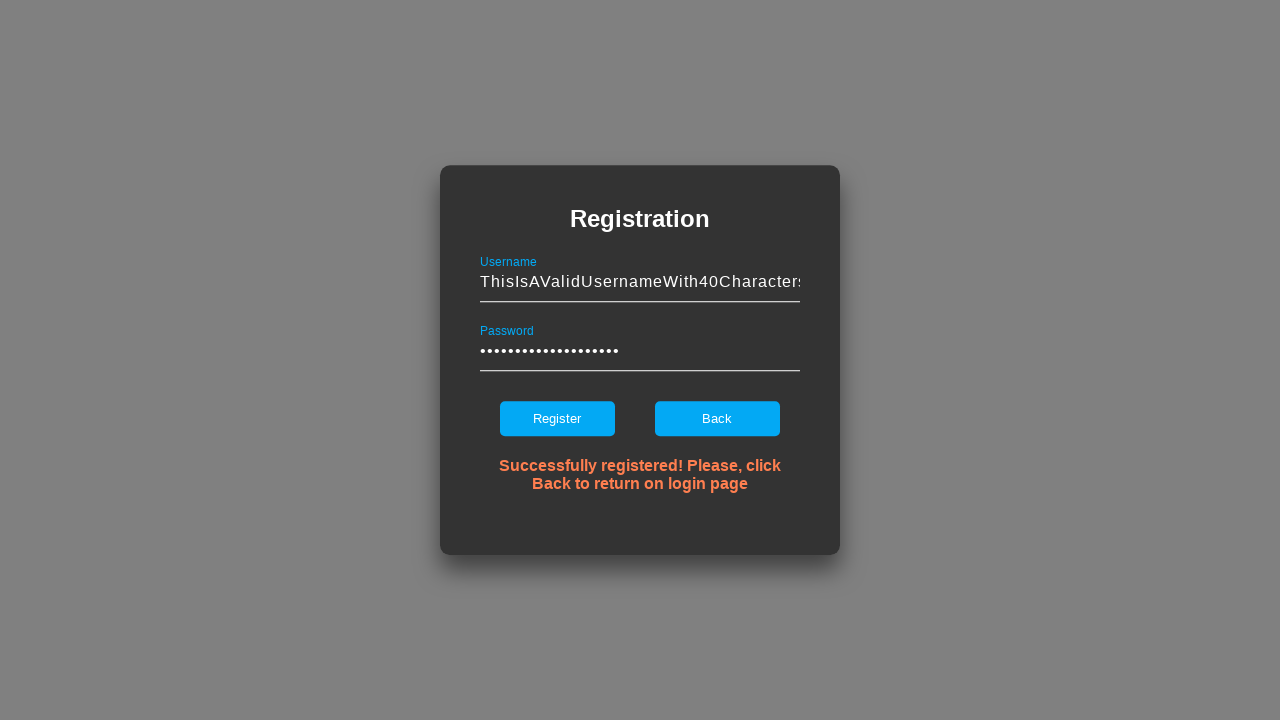

Verified error message appeared after registration attempt
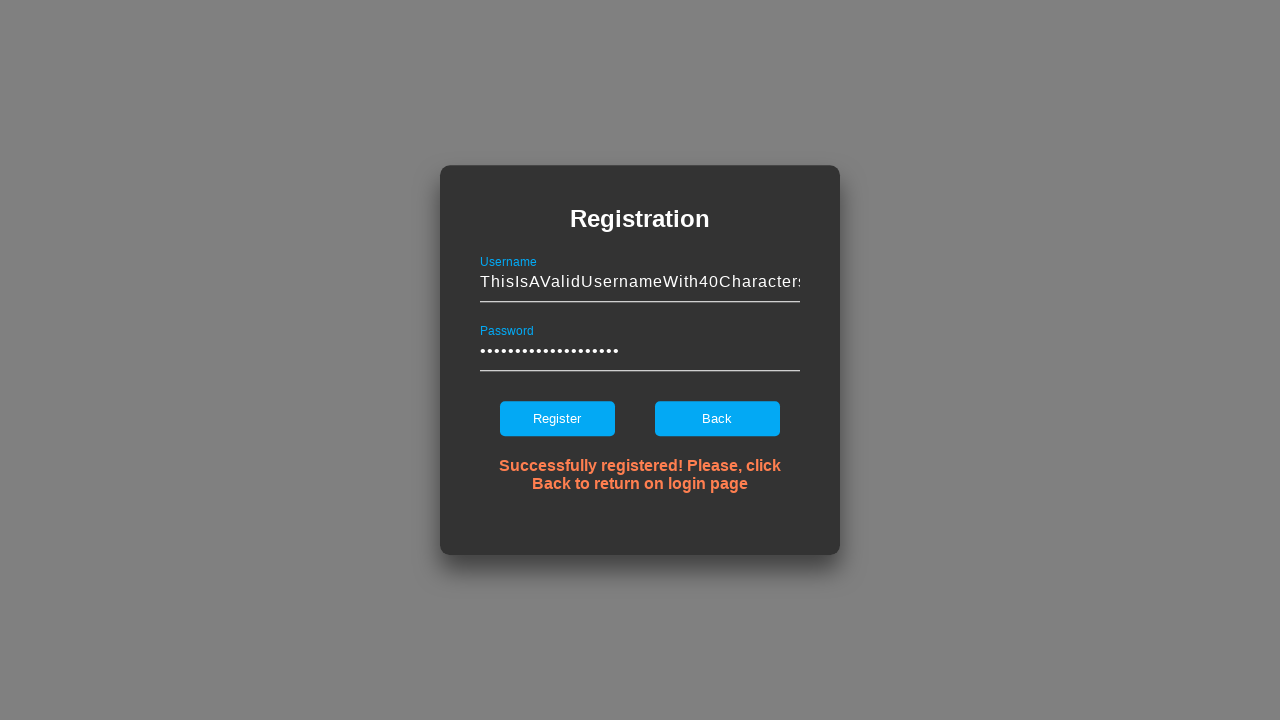

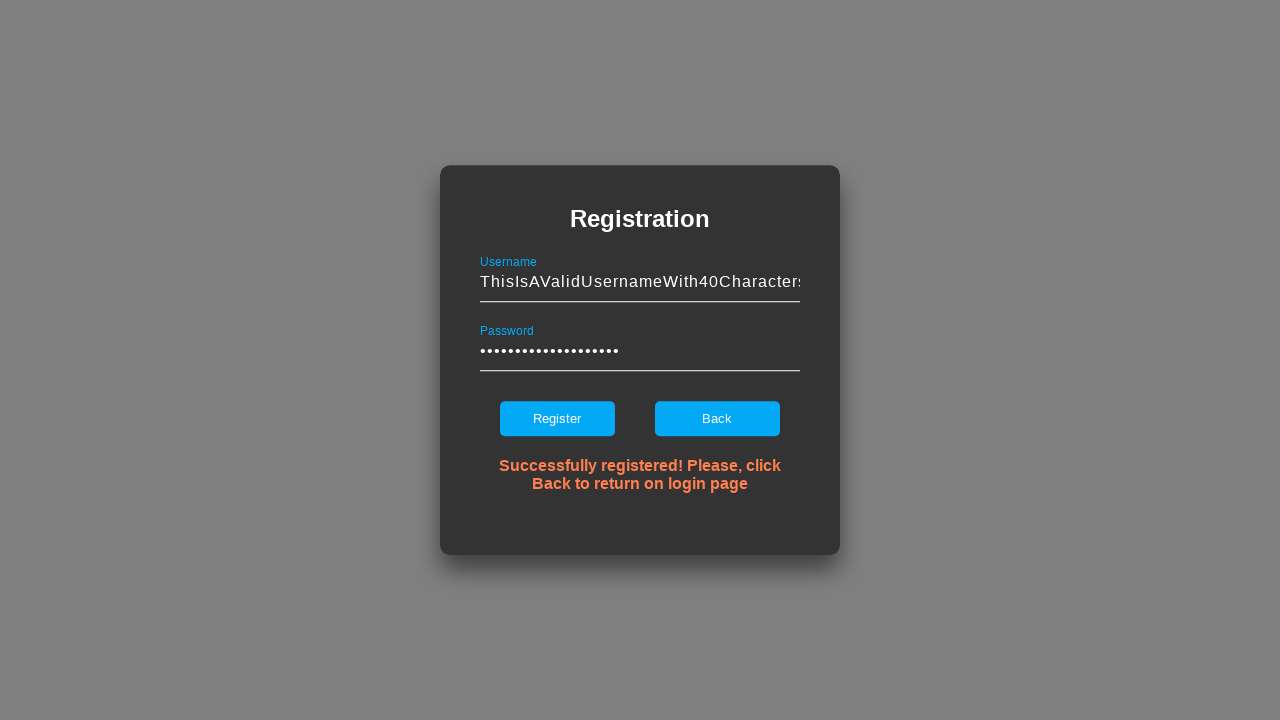